Tests dropdown selection by index, selecting Option 1 and then Option 2

Starting URL: https://the-internet.herokuapp.com/dropdown

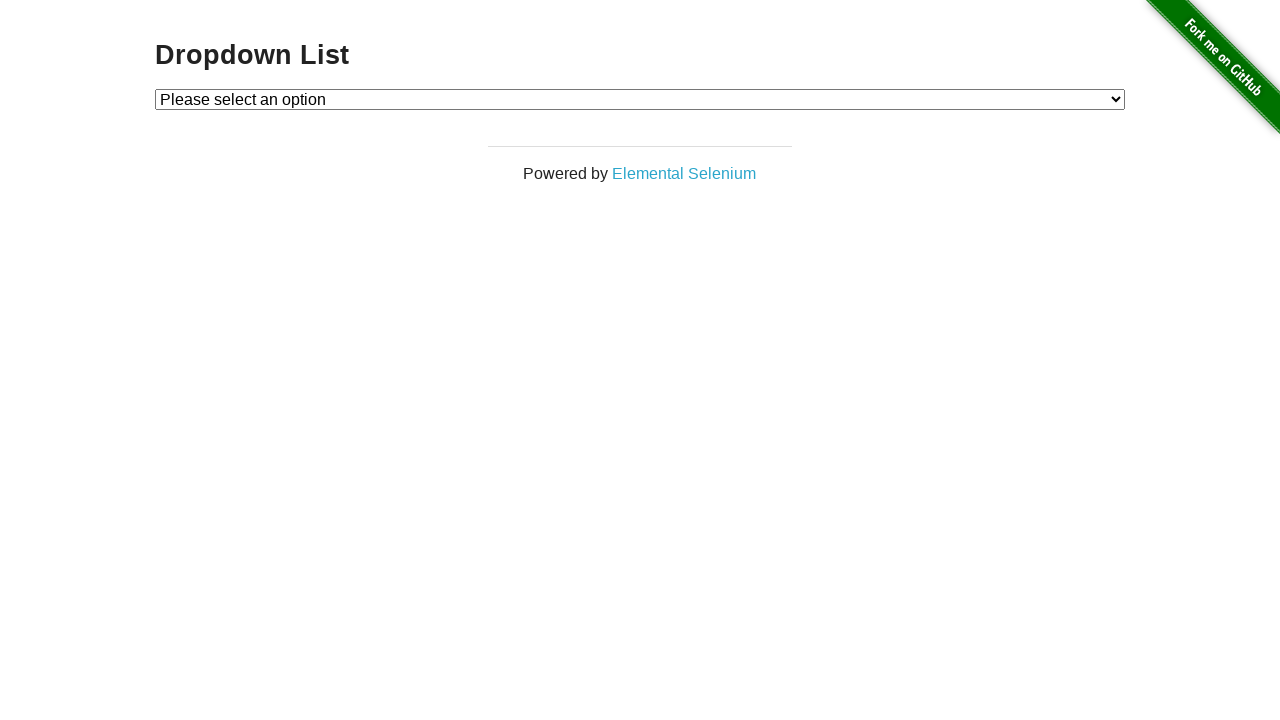

Located dropdown element
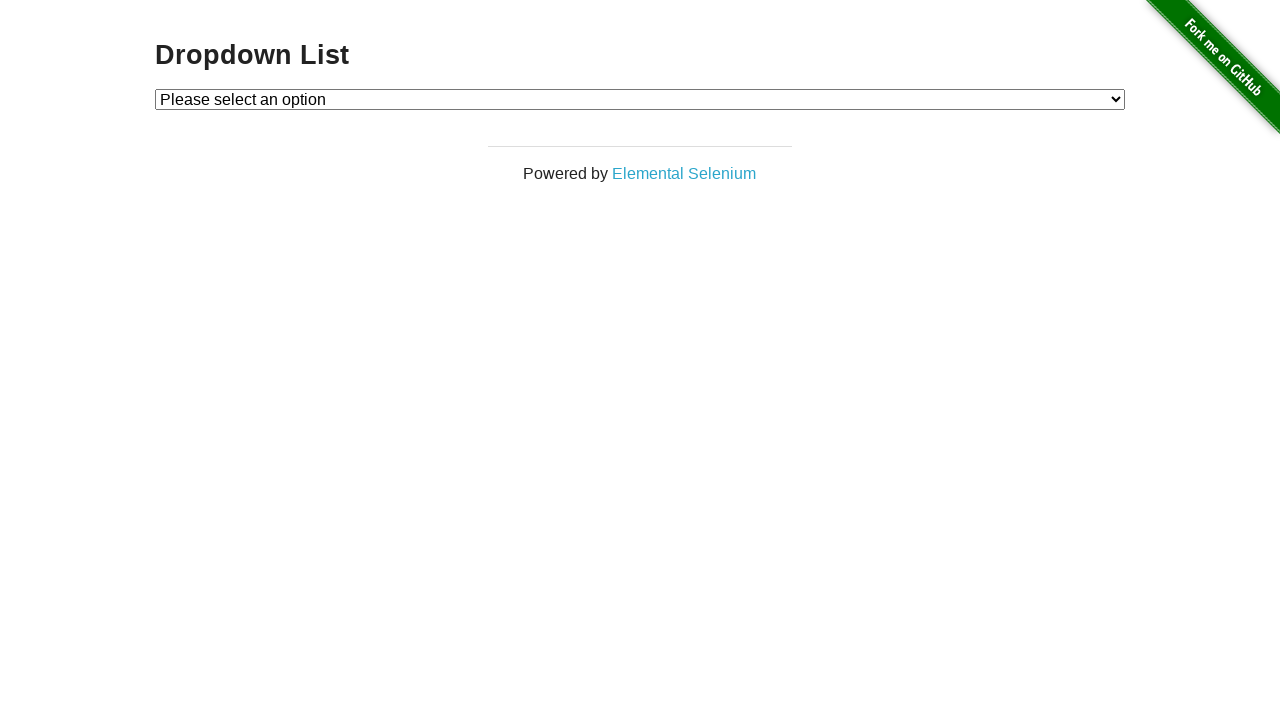

Selected Option 1 from dropdown by index on #dropdown
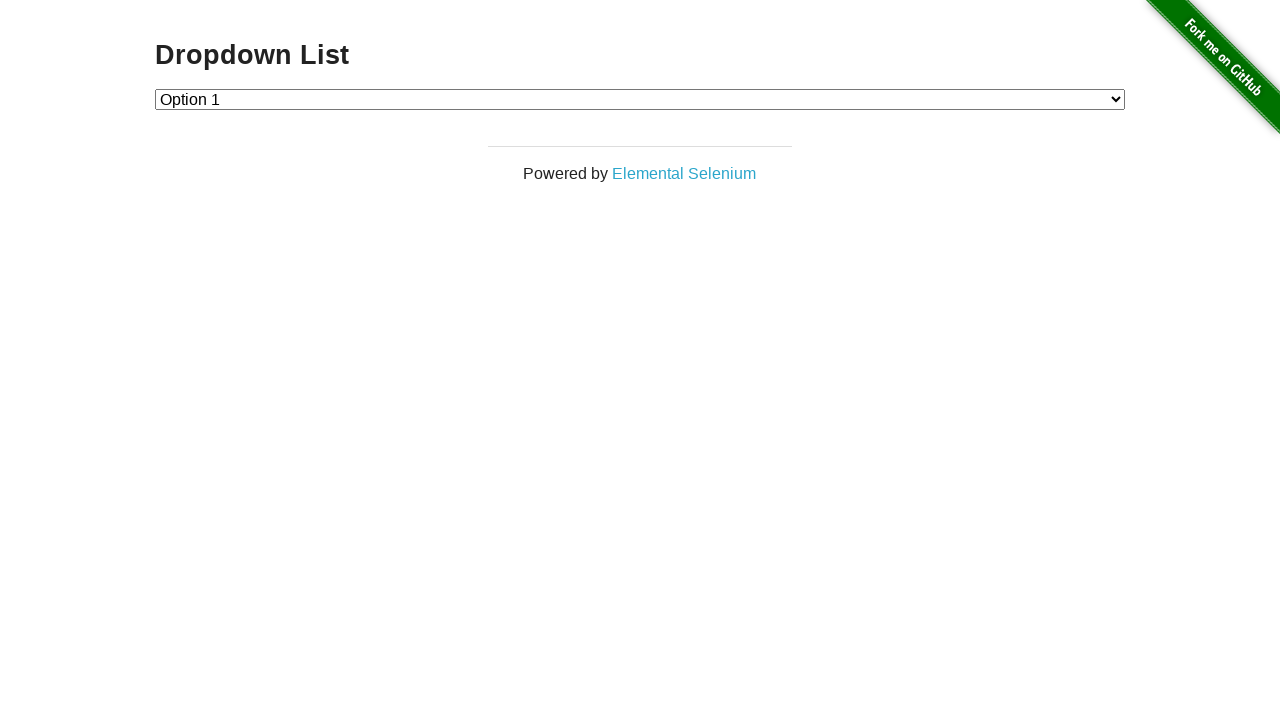

Selected Option 2 from dropdown by index on #dropdown
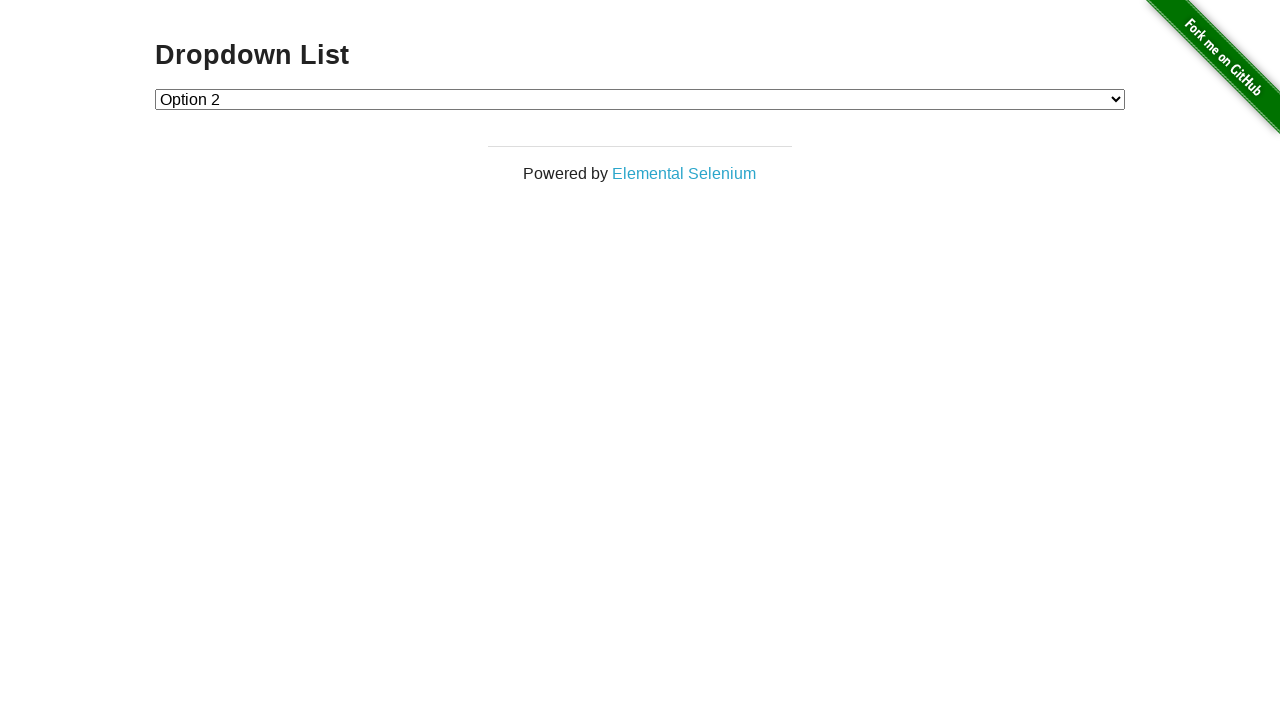

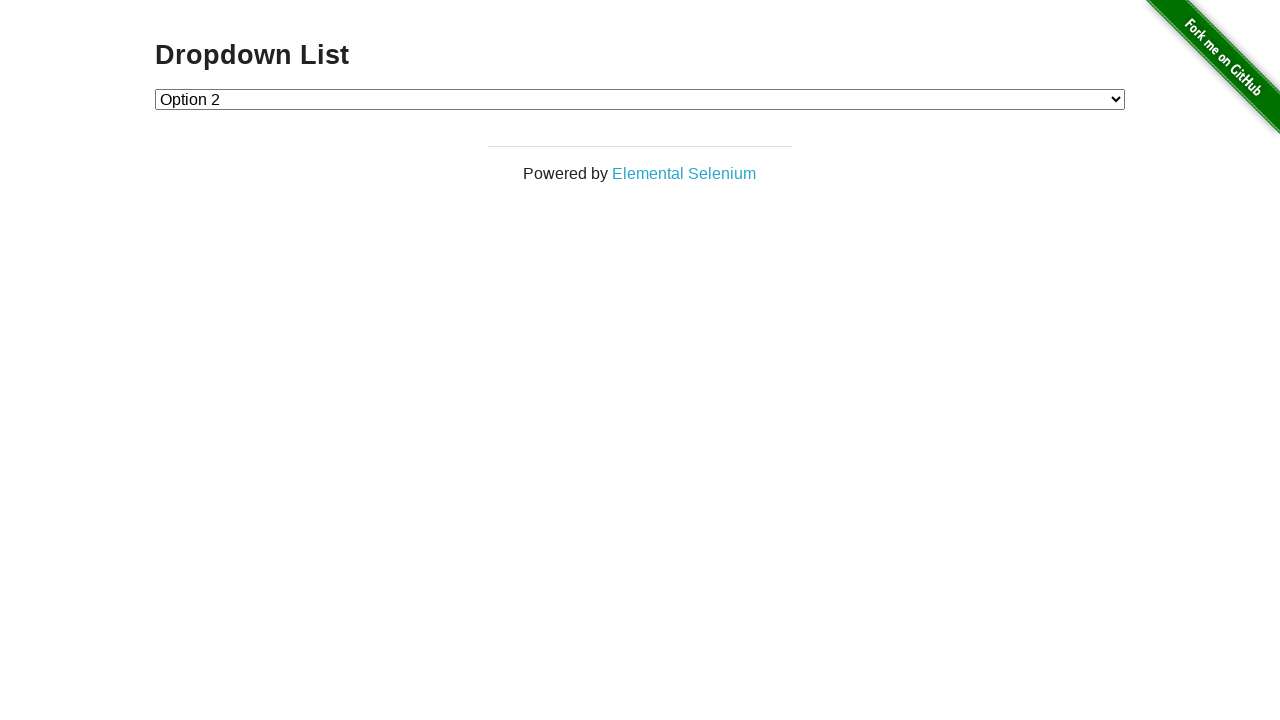